Fills out a comprehensive practice form on demoqa.com including personal details, date of birth selection, hobbies checkboxes, subjects autocomplete, file upload, and state/city dropdowns, then verifies the submitted data appears in a confirmation table.

Starting URL: https://demoqa.com/automation-practice-form

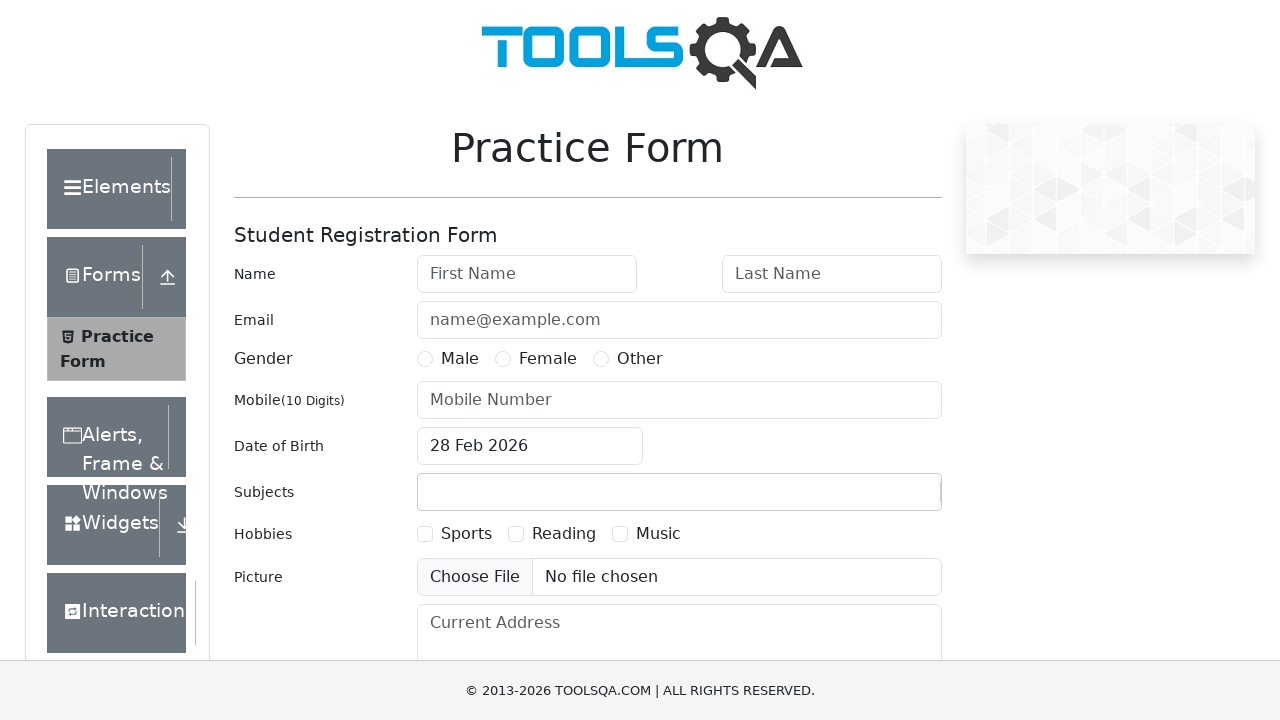

Filled first name with 'Jane' on #firstName
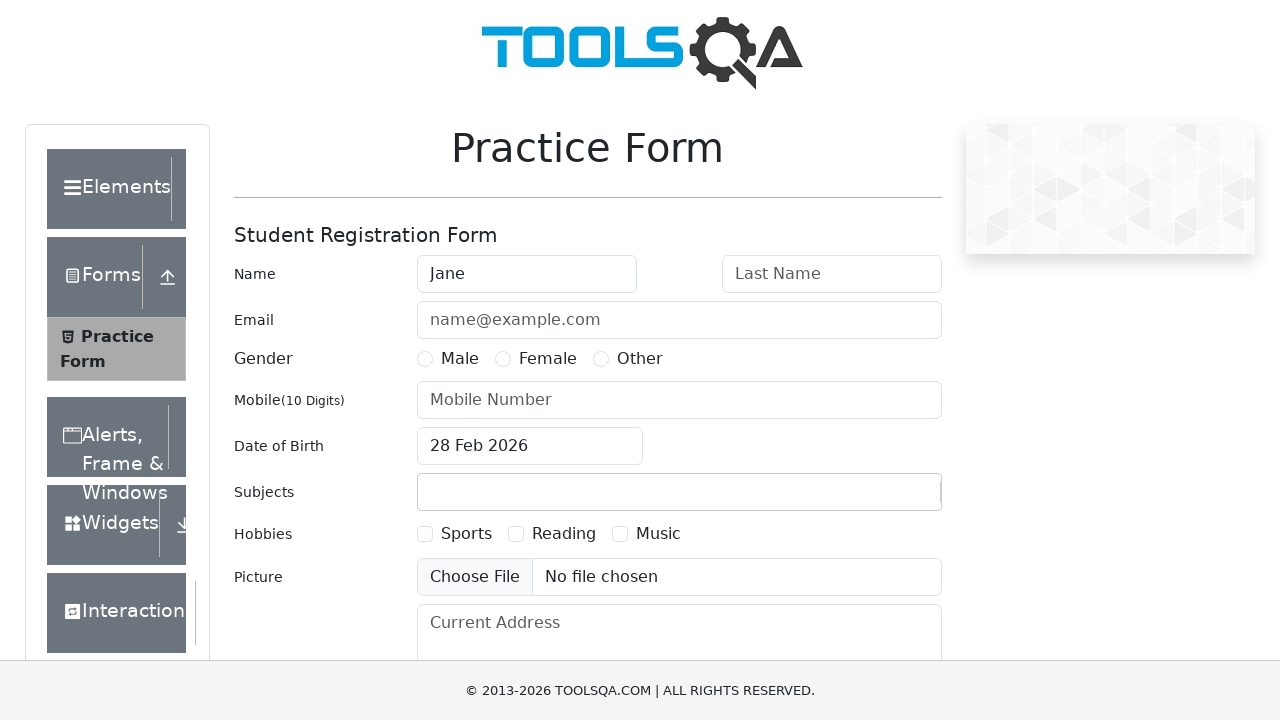

Filled last name with 'Doe' on #lastName
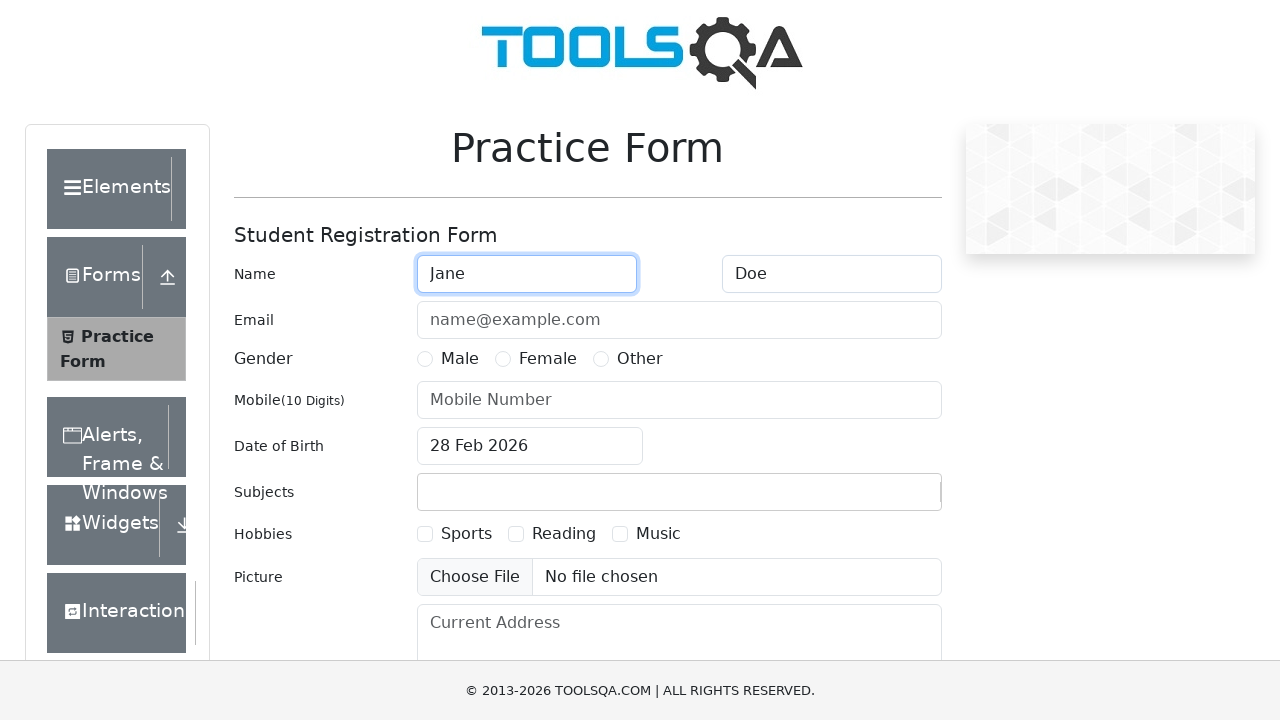

Filled email with 'janedoe@test.com' on #userEmail
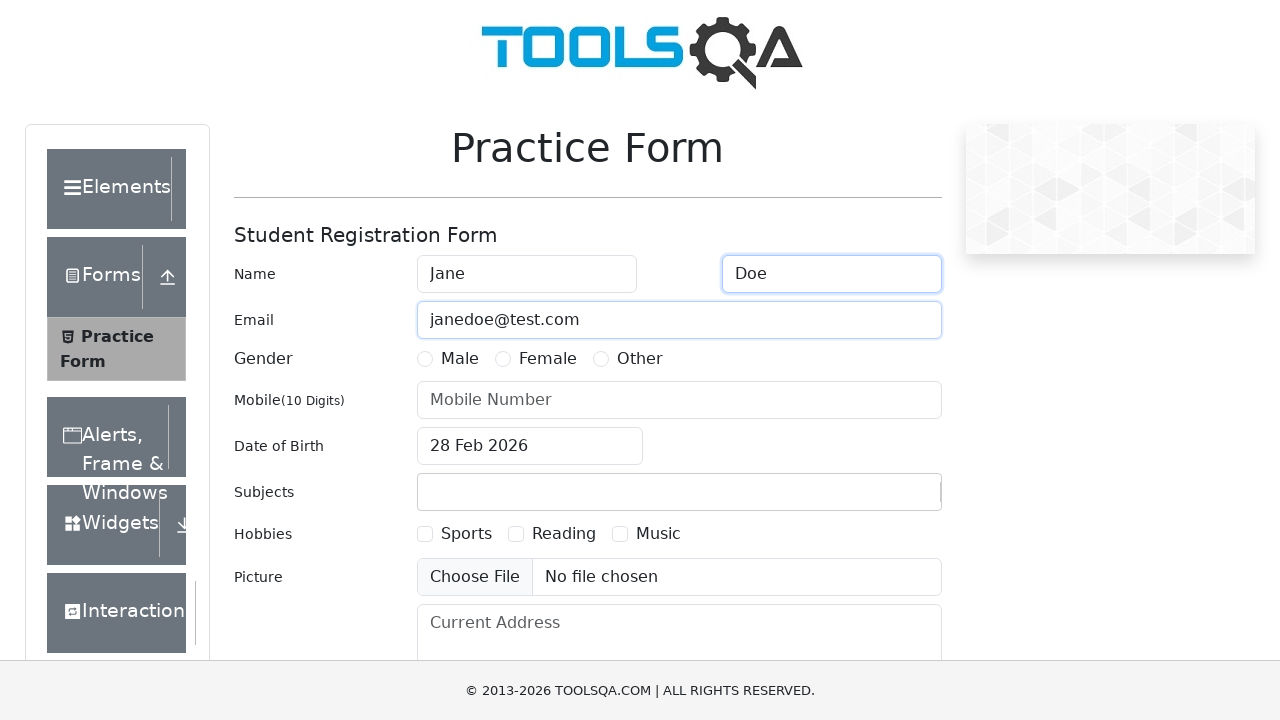

Selected Female radio button at (548, 359) on #gender-radio-2 + label
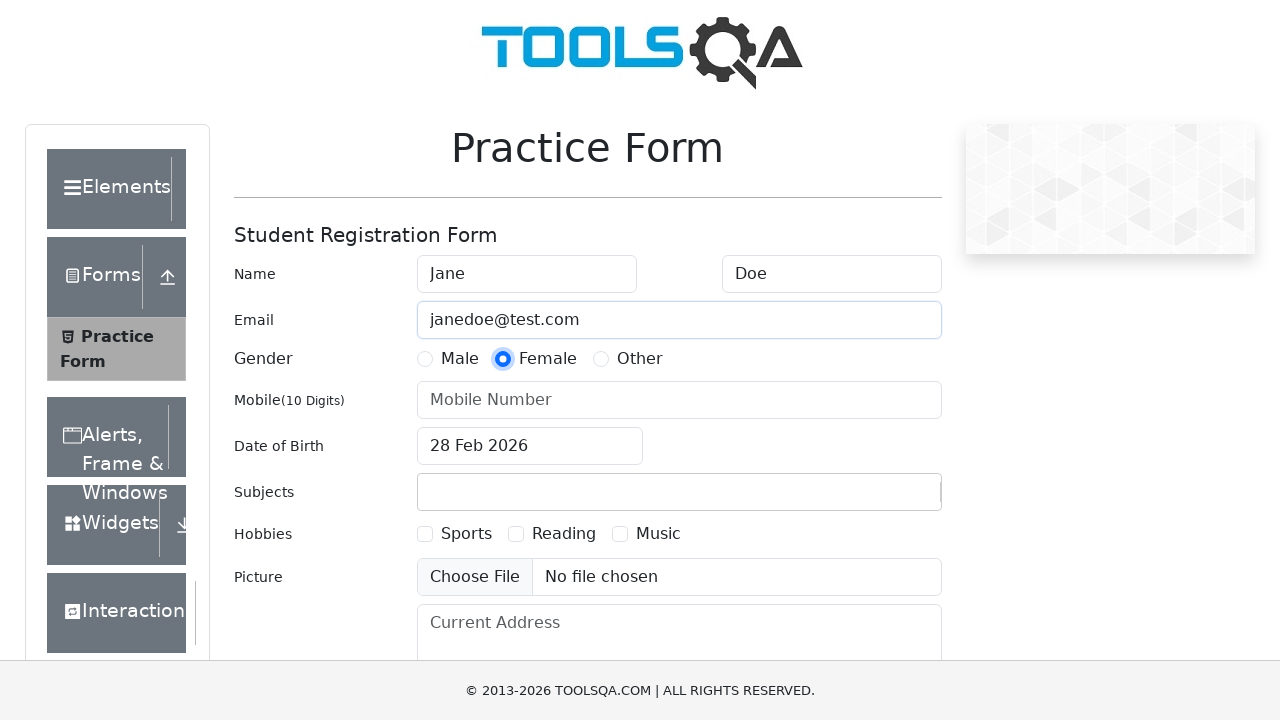

Filled phone number with '8800555353' on #userNumber
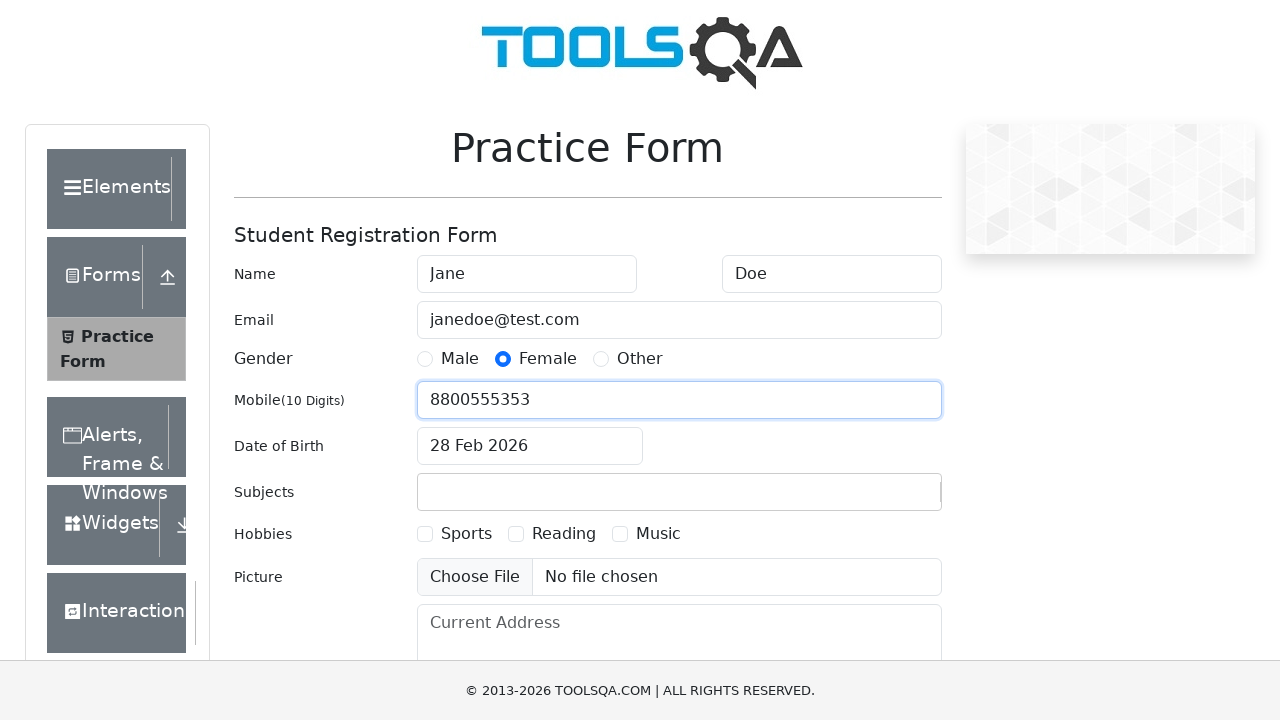

Clicked date of birth input field at (530, 446) on #dateOfBirthInput
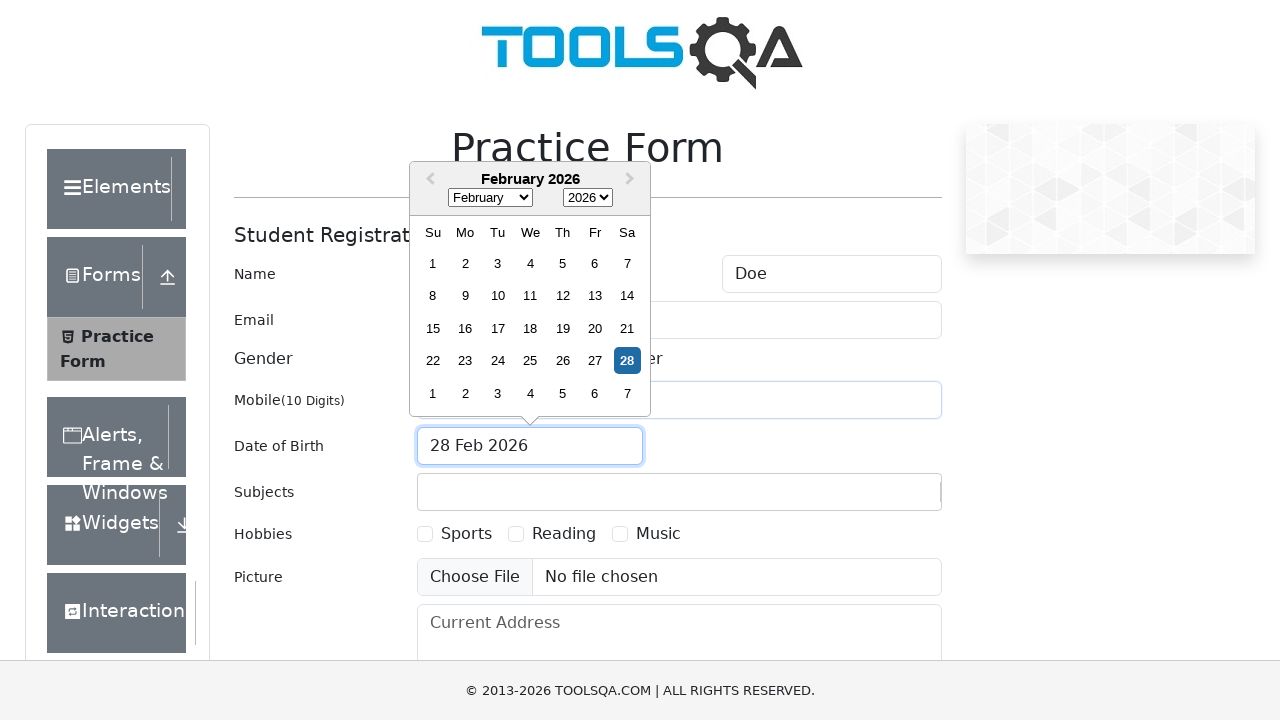

Selected year 1994 from date picker on .react-datepicker__year-select
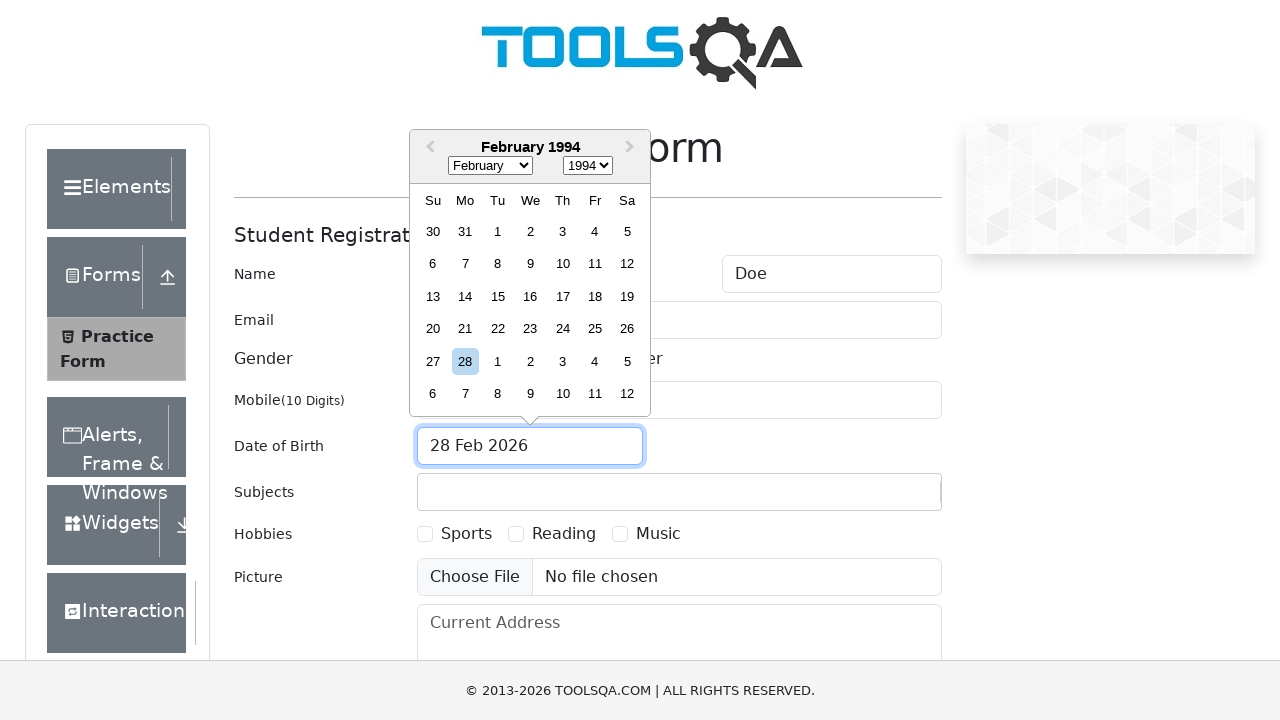

Selected January from date picker on .react-datepicker__month-select
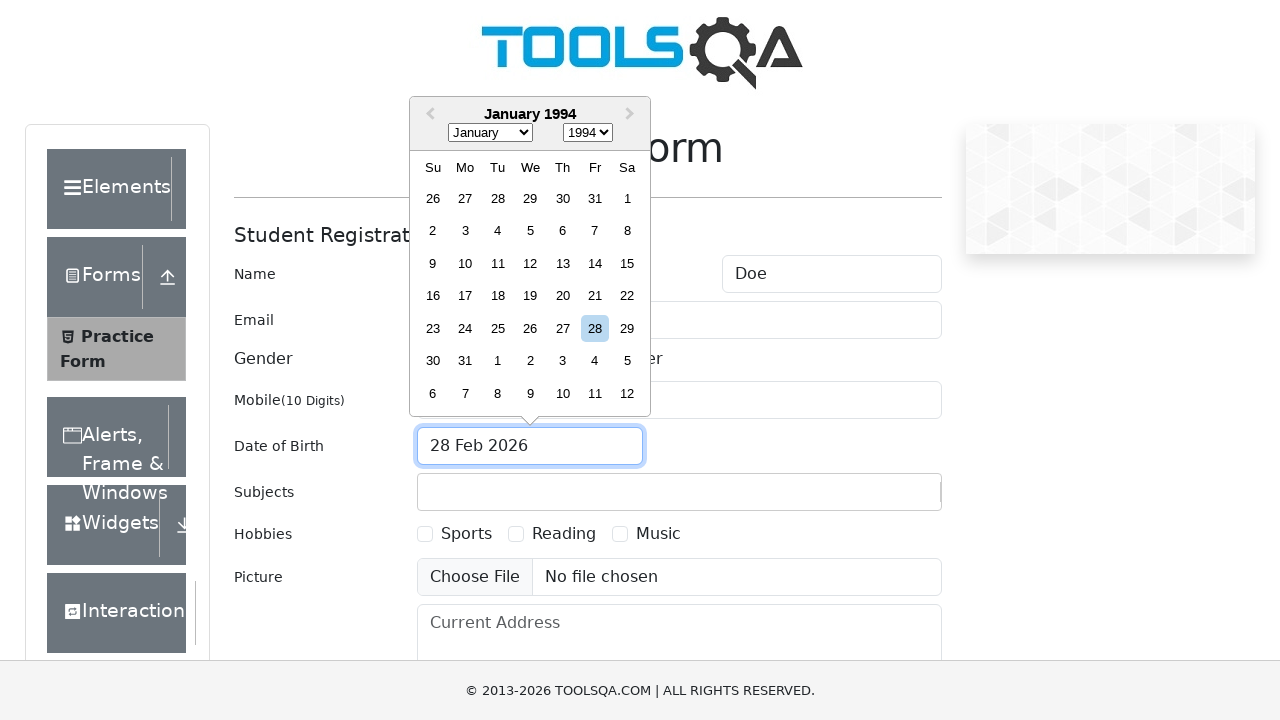

Selected day 9 from date picker at (433, 263) on .react-datepicker__day--009
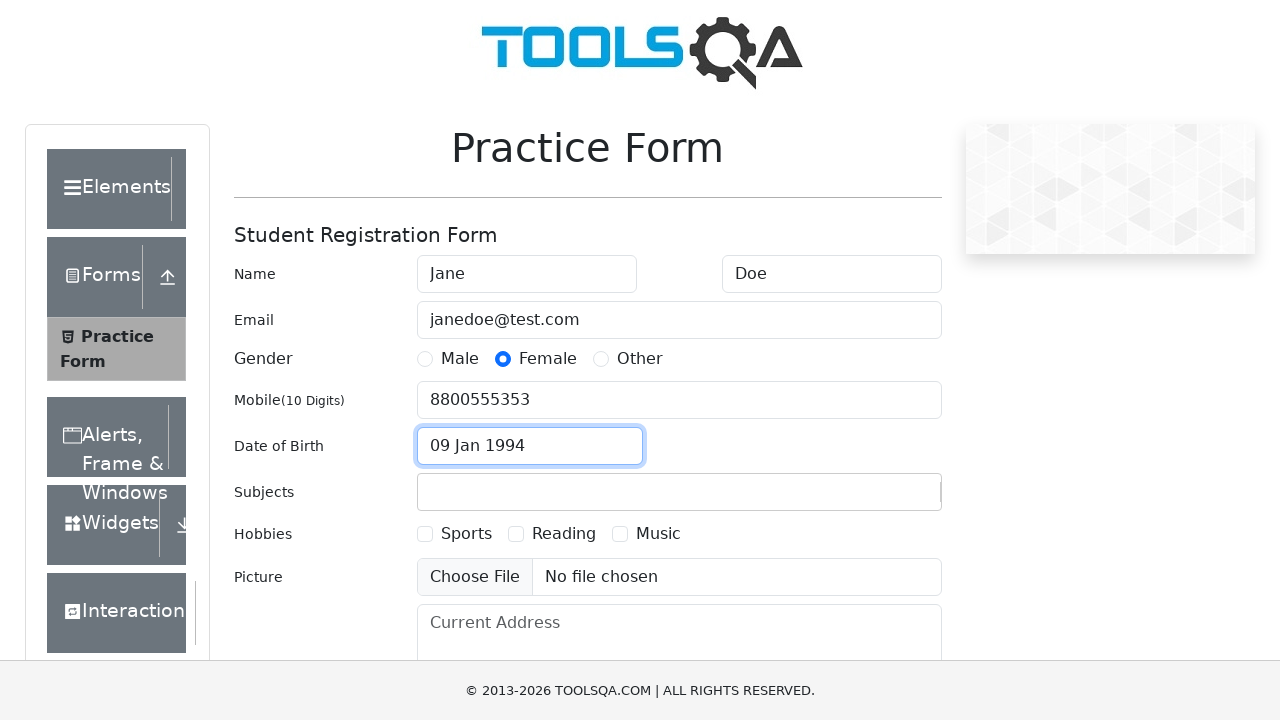

Selected Reading hobby checkbox at (564, 534) on #hobbies-checkbox-2 + label
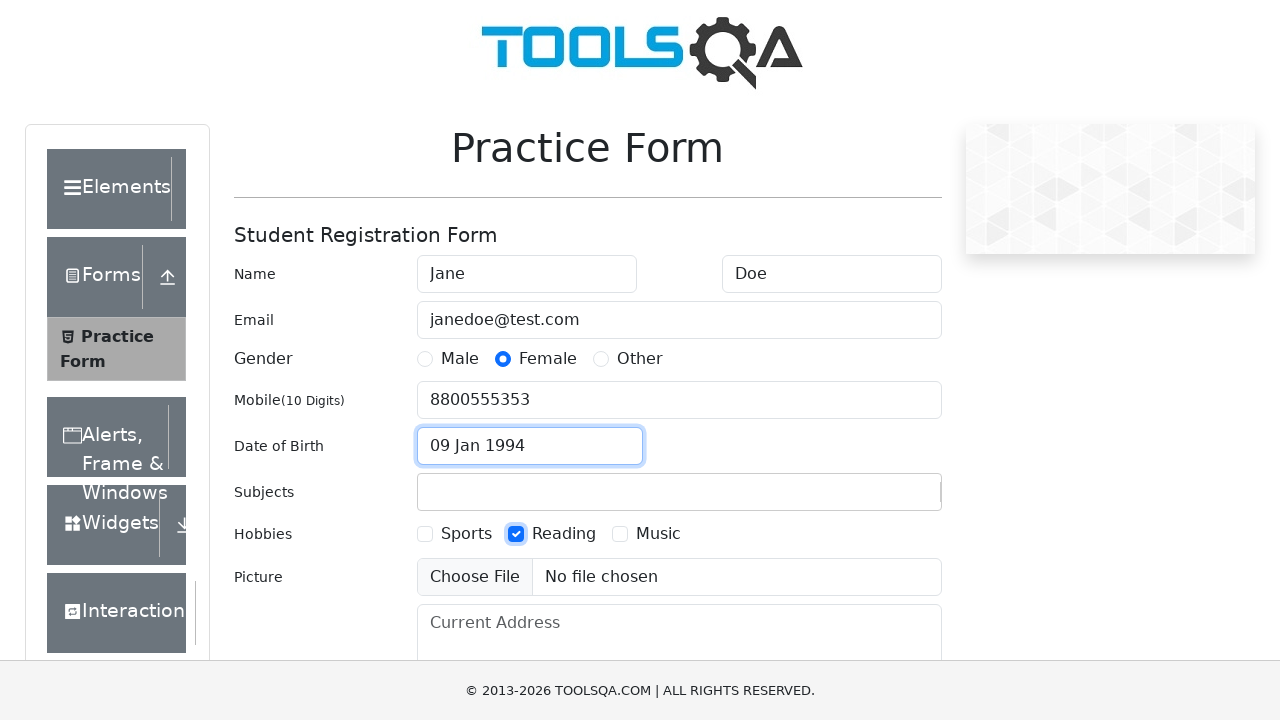

Selected Music hobby checkbox at (658, 534) on #hobbies-checkbox-3 + label
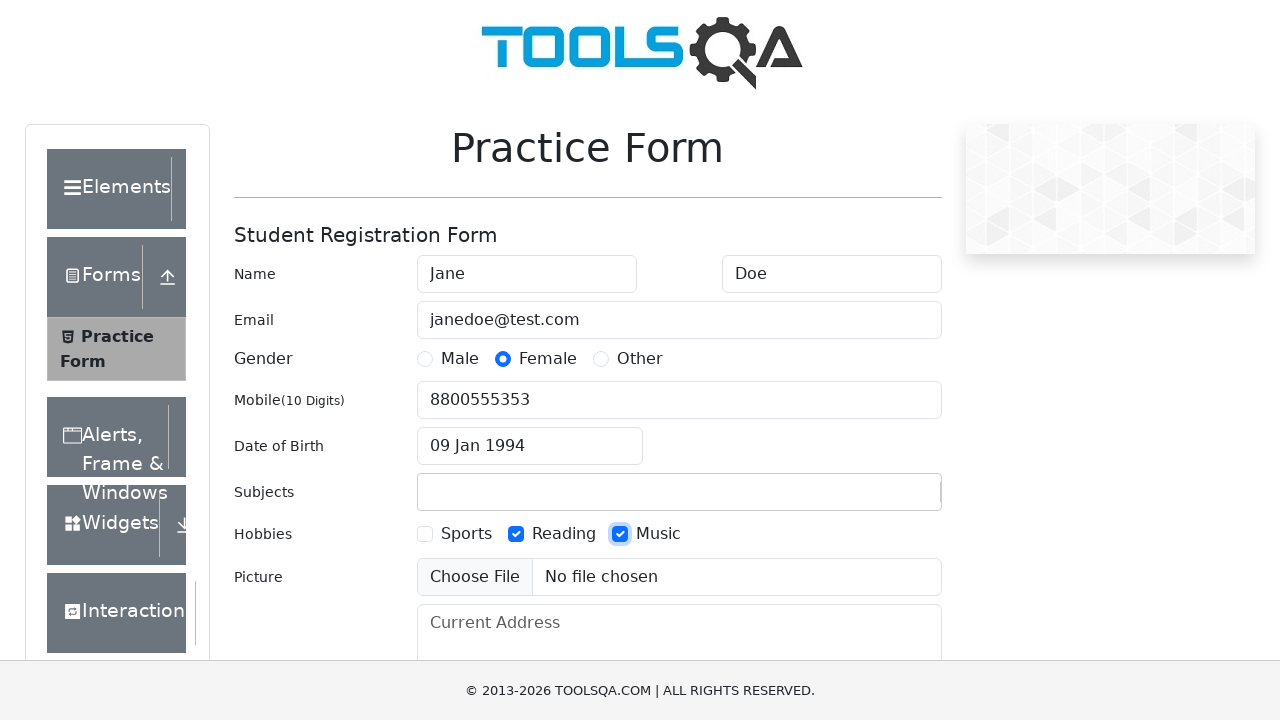

Filled subjects field with 'Maths' on #subjectsInput
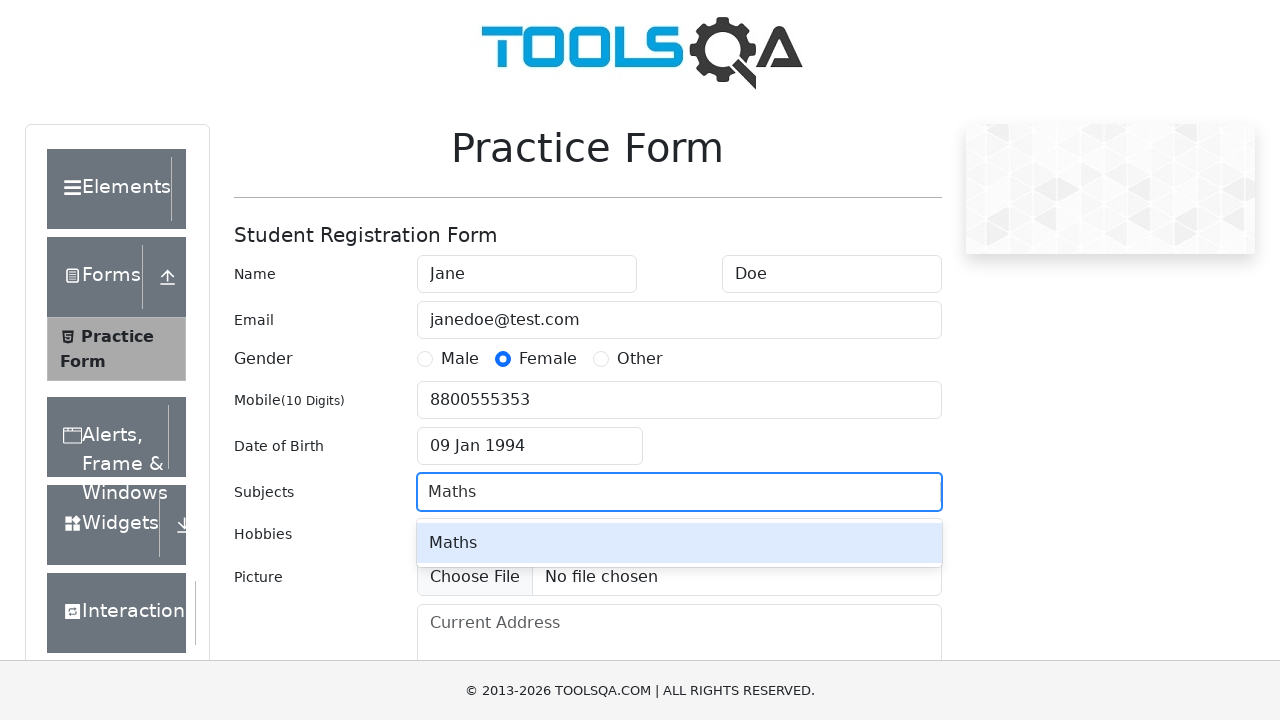

Pressed Enter to add Maths subject on #subjectsInput
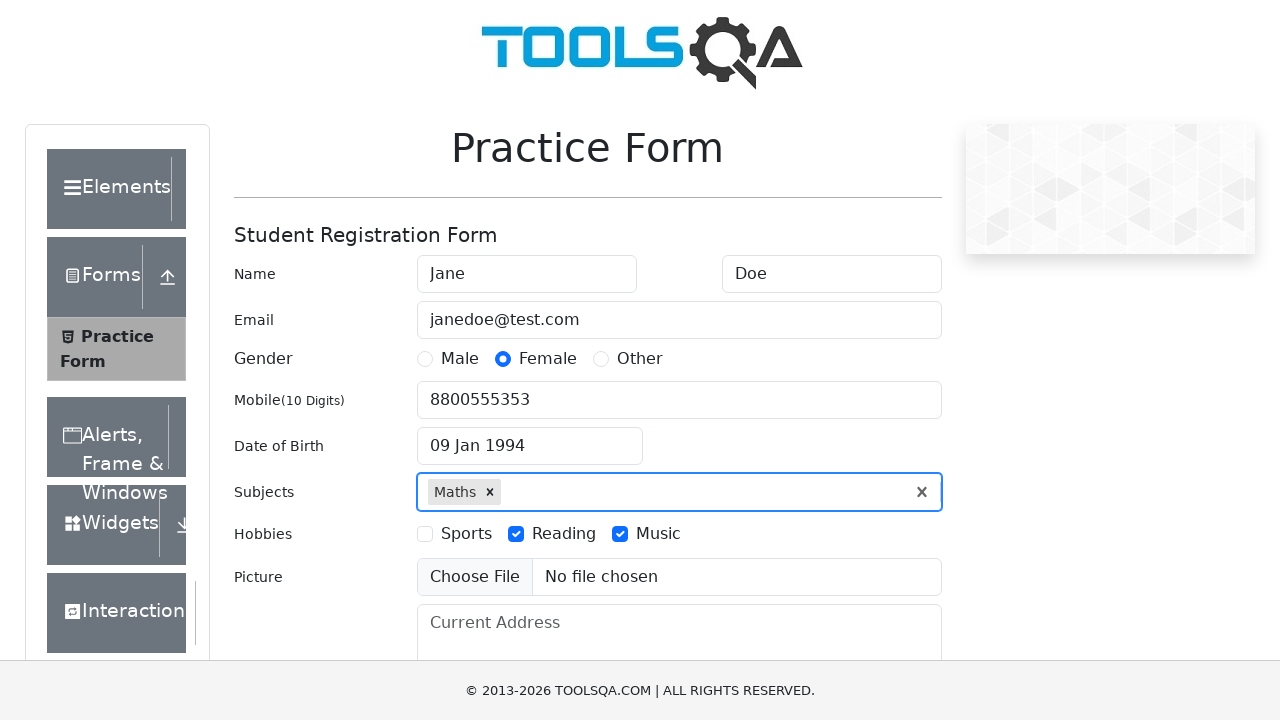

Filled subjects field with 'History' on #subjectsInput
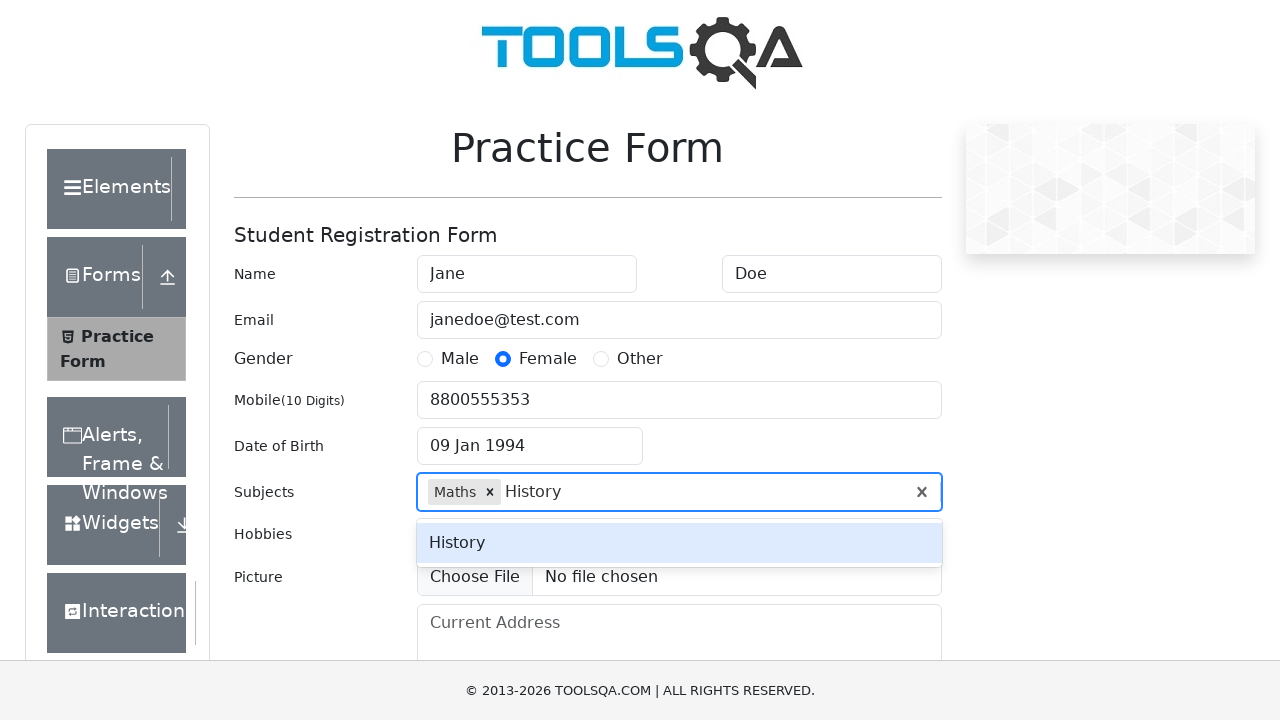

Pressed Enter to add History subject on #subjectsInput
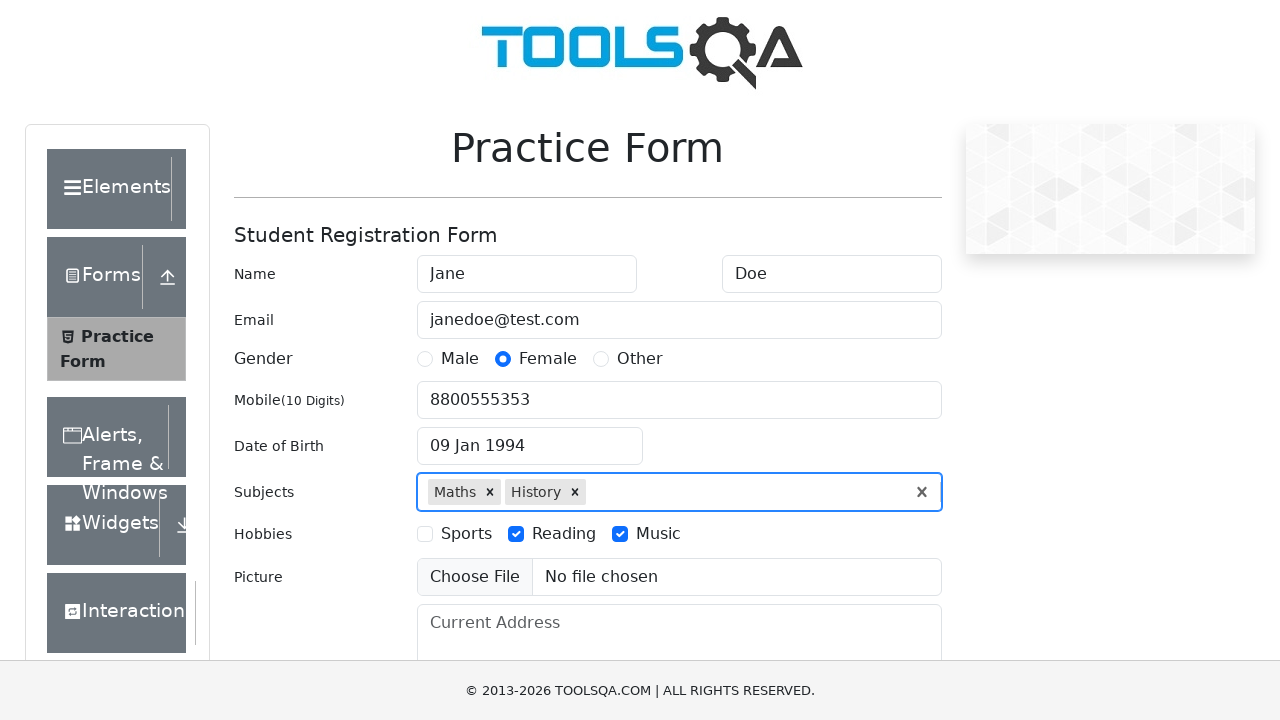

Filled current address with 'ul. Pushkina, d. Kolotushkina' on #currentAddress
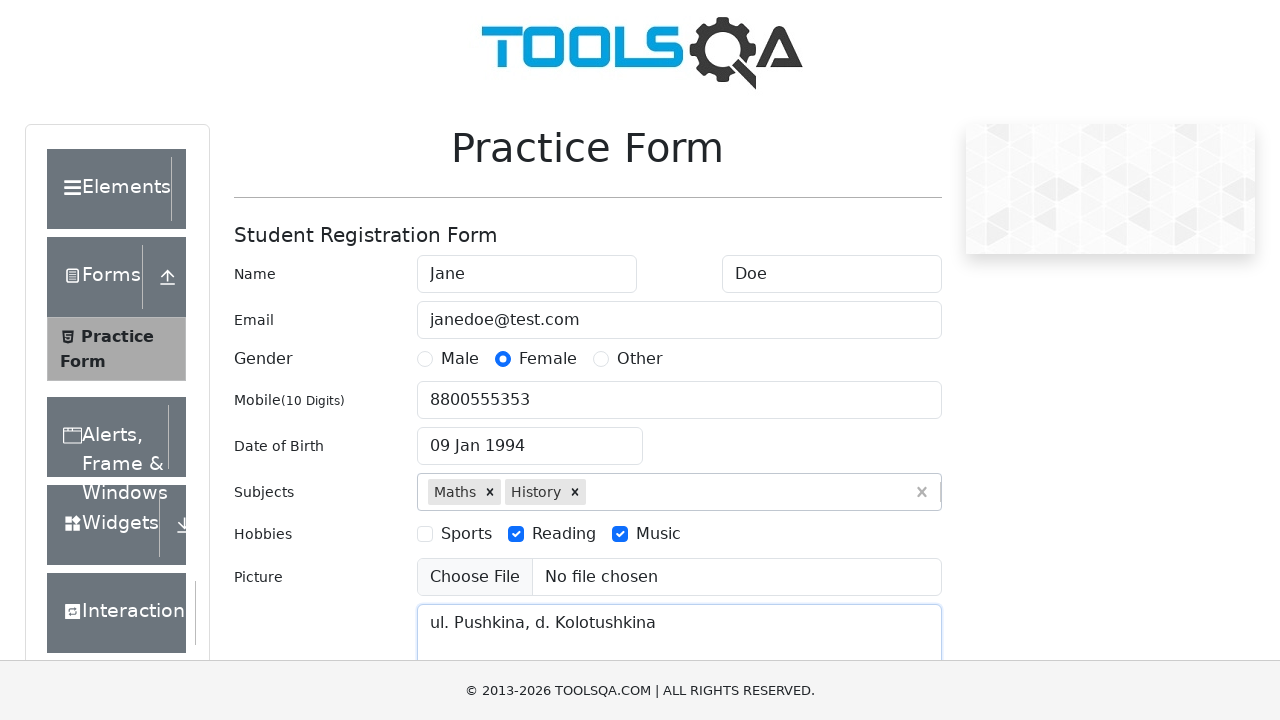

Filled state dropdown input with 'Haryana' on #react-select-3-input
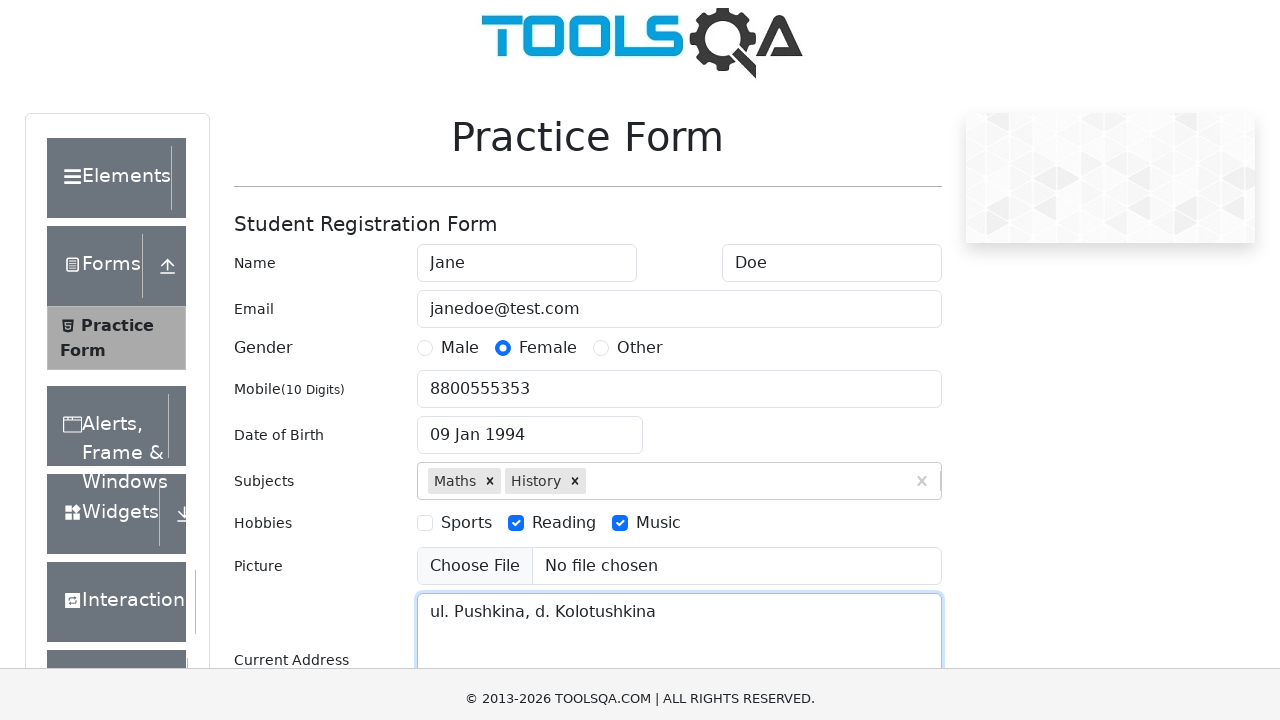

Pressed Enter to select Haryana state on #react-select-3-input
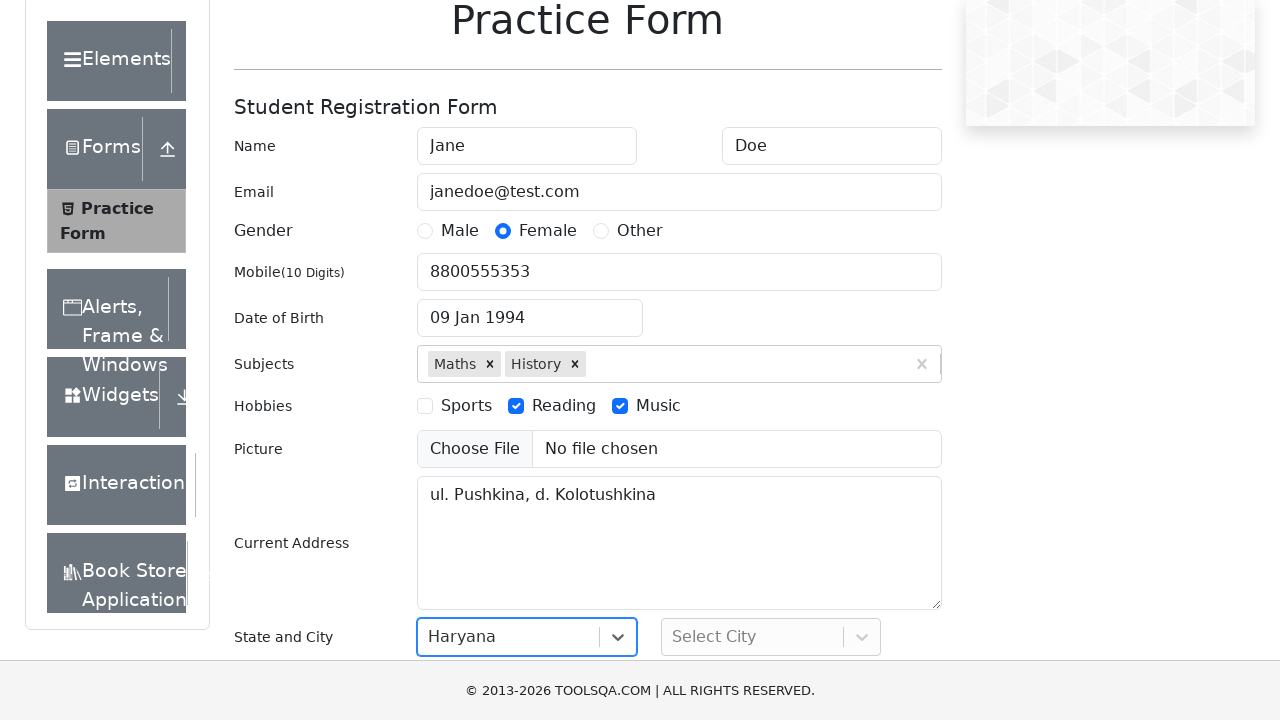

Filled city dropdown input with 'Panipat' on #react-select-4-input
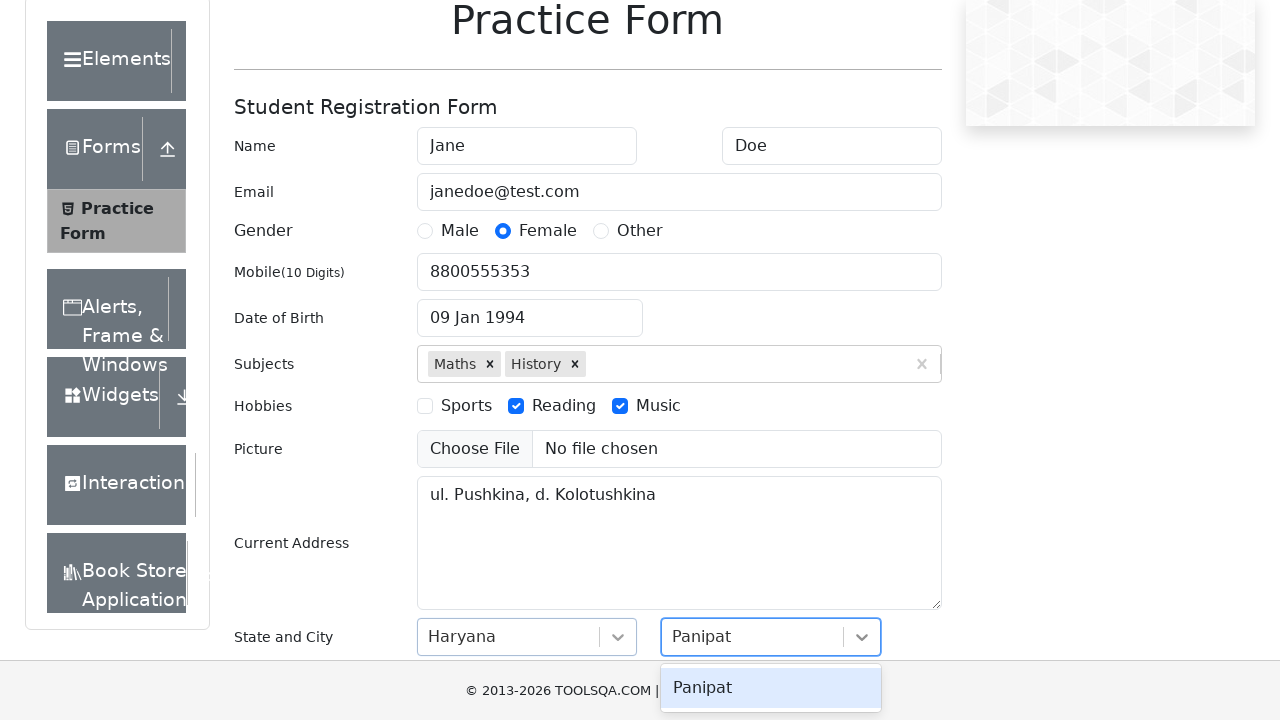

Pressed Enter to select Panipat city on #react-select-4-input
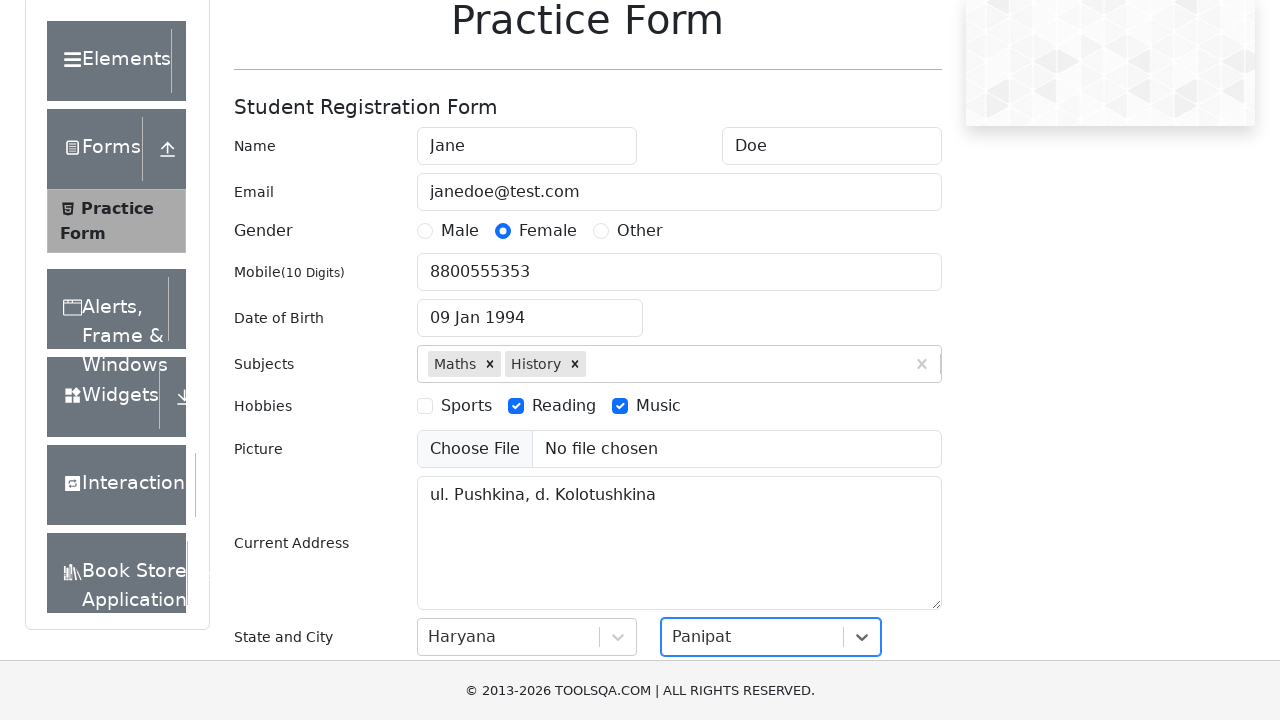

Pressed Tab to move focus from city dropdown on #react-select-4-input
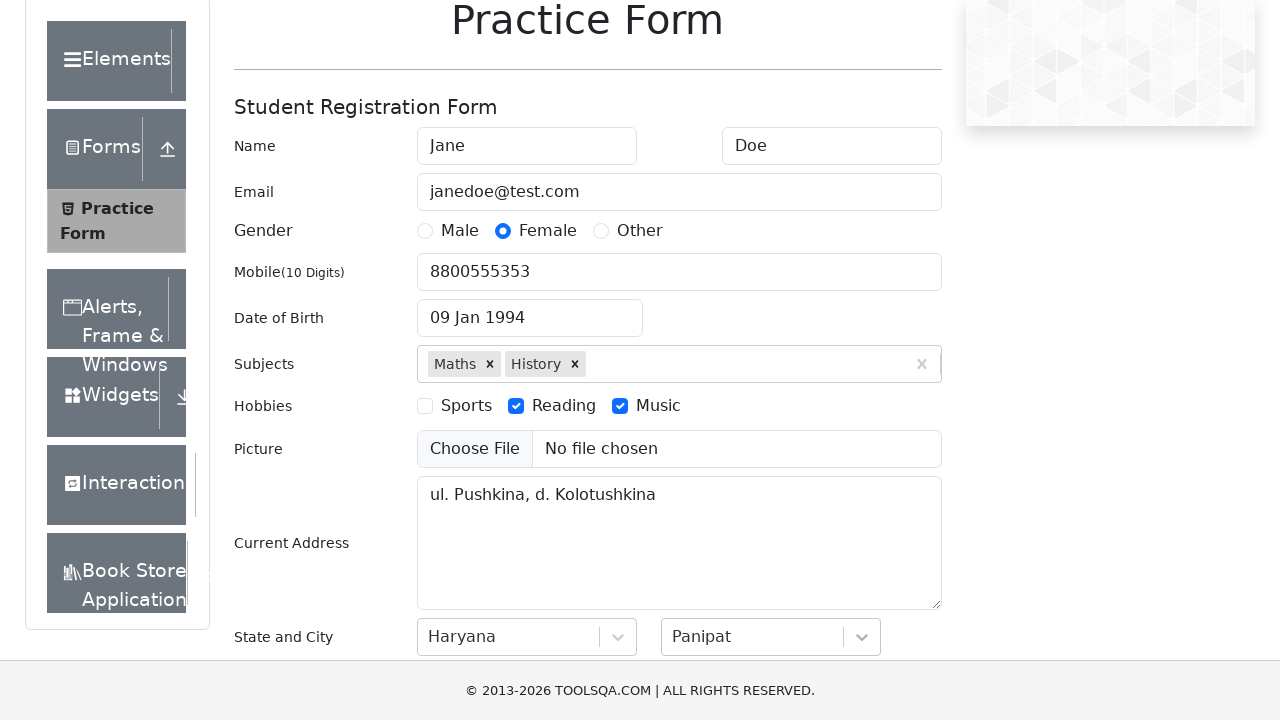

Pressed Enter on submit button to submit the form on #submit
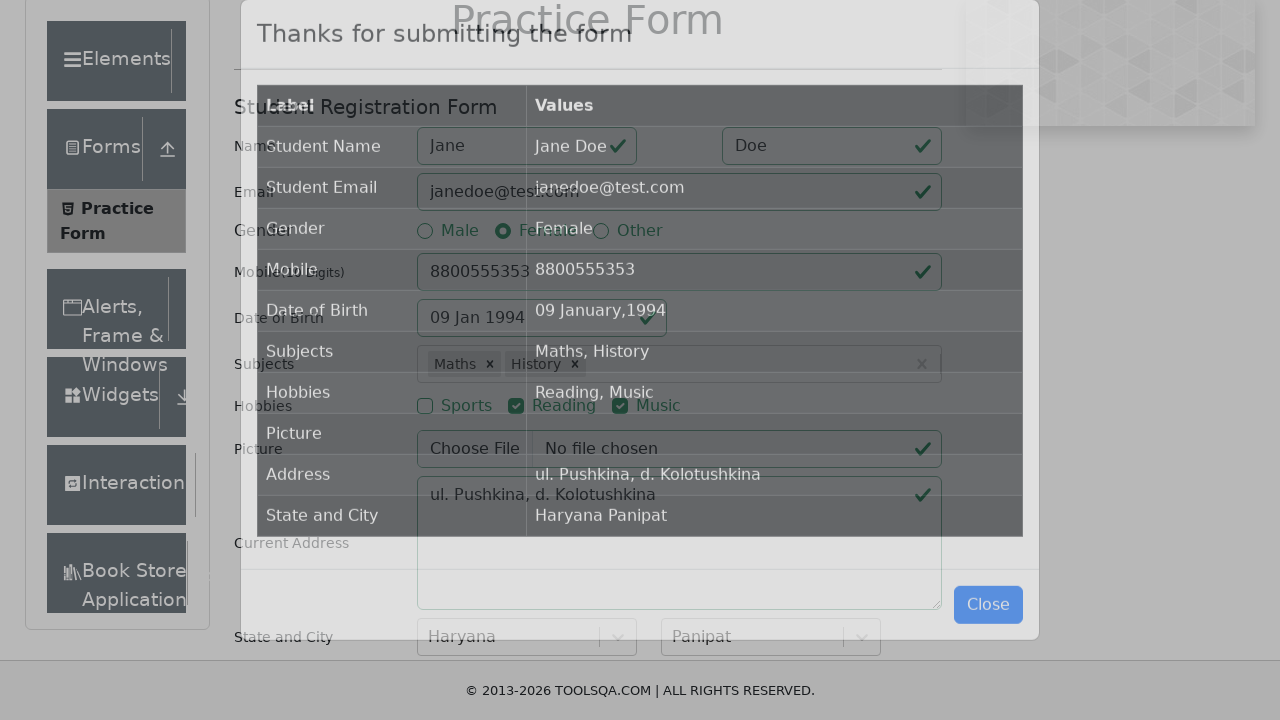

Waited for confirmation table to load and verified submitted data
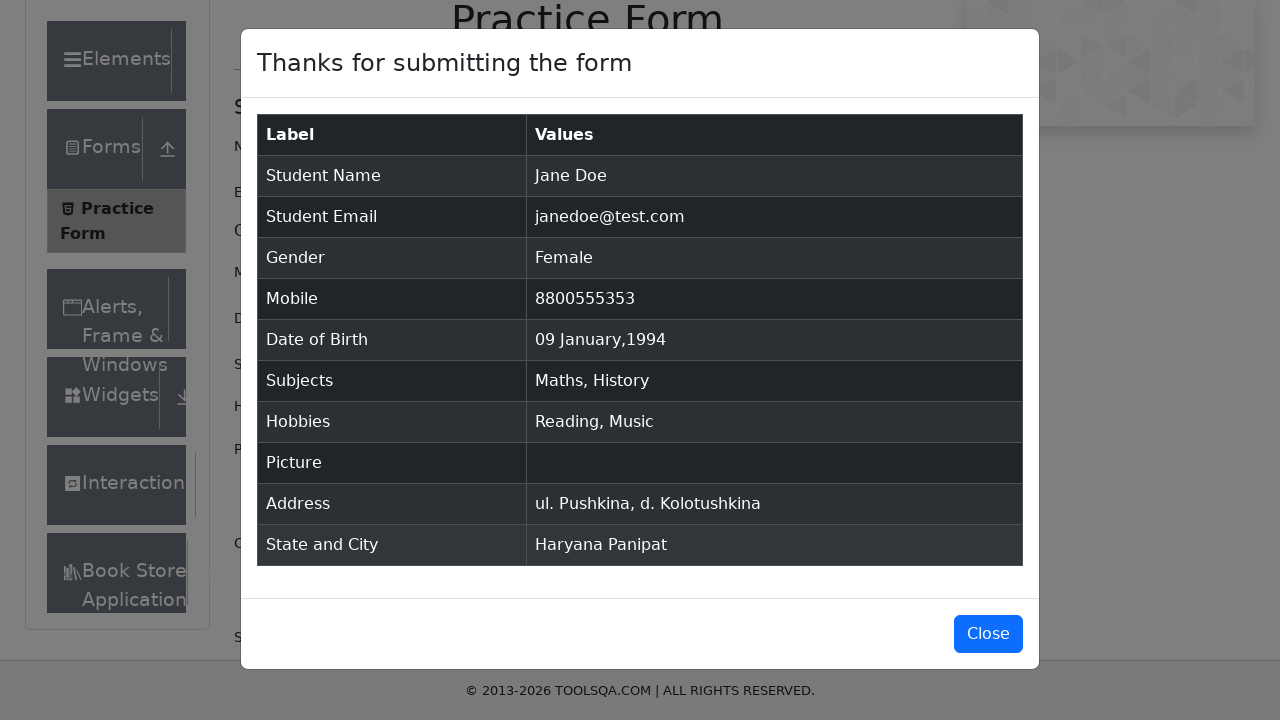

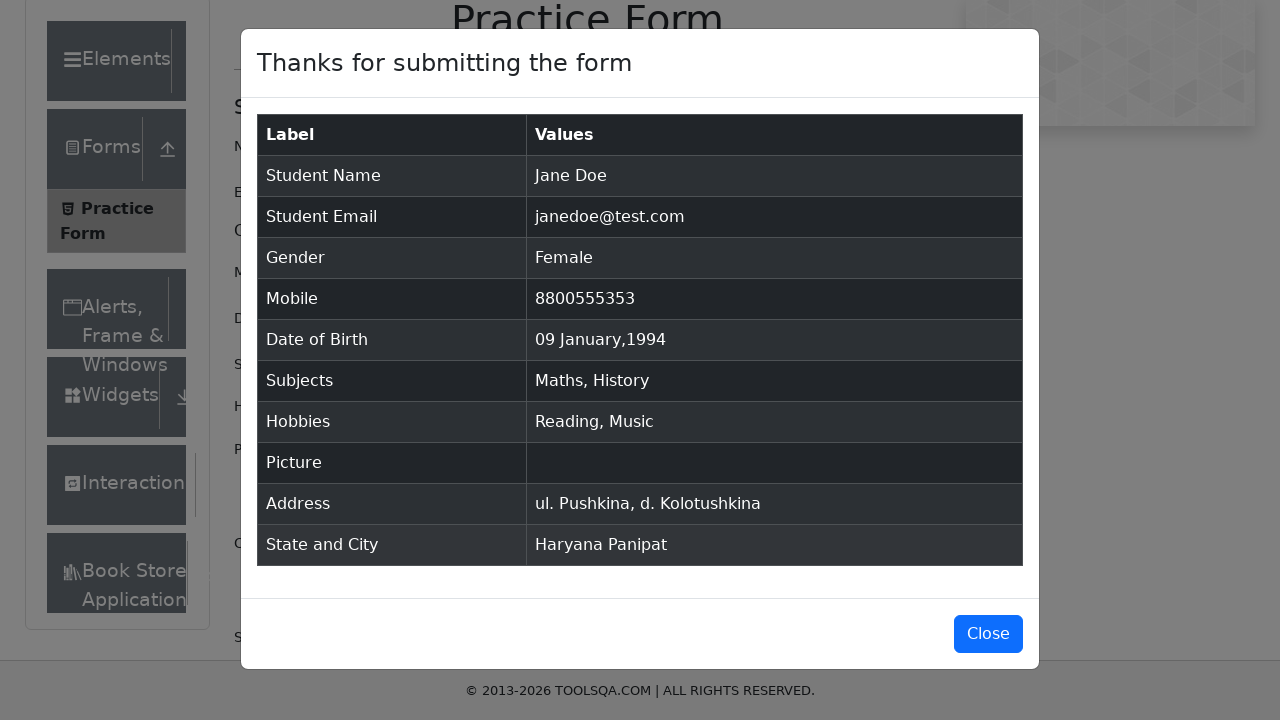